Navigates to the EuroMOMO graphs and maps page and interacts with mortality data visualization elements by clicking on chart sections and controls.

Starting URL: https://euromomo.eu/graphs-and-maps

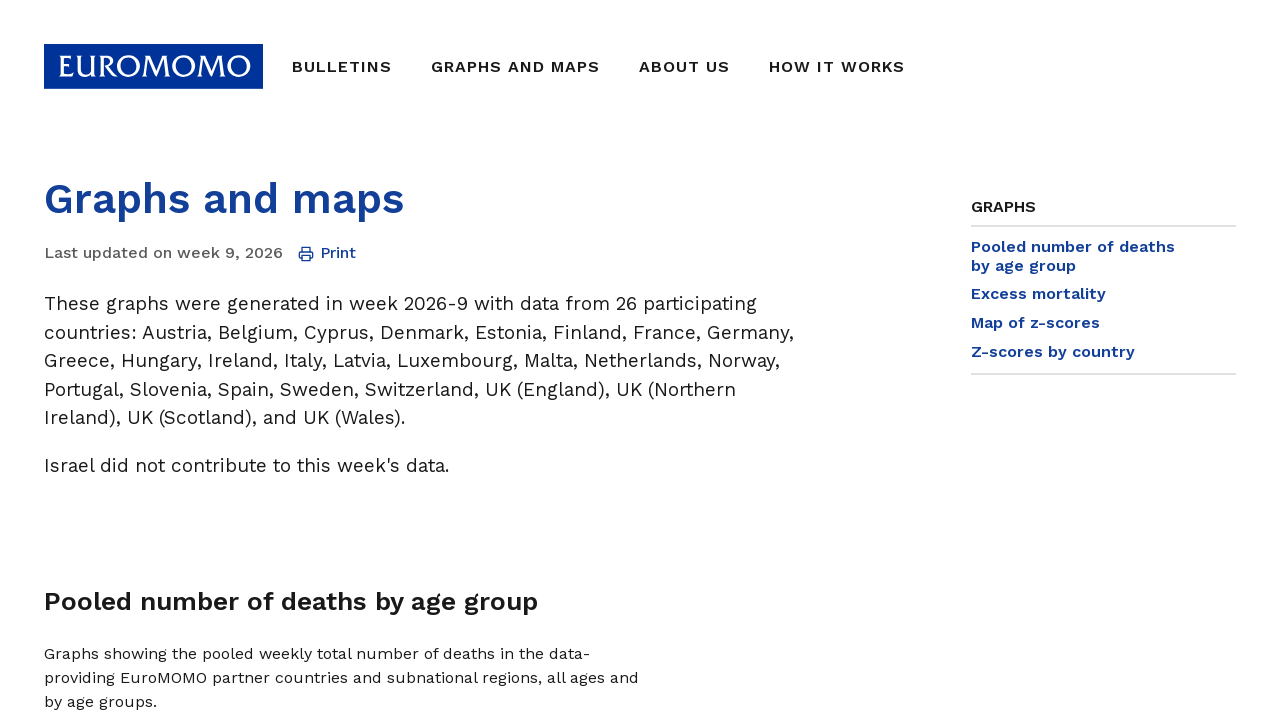

Clicked on main visualization section at (640, 360) on xpath=/html/body/div/div[1]/div/main/article/section/div[2]
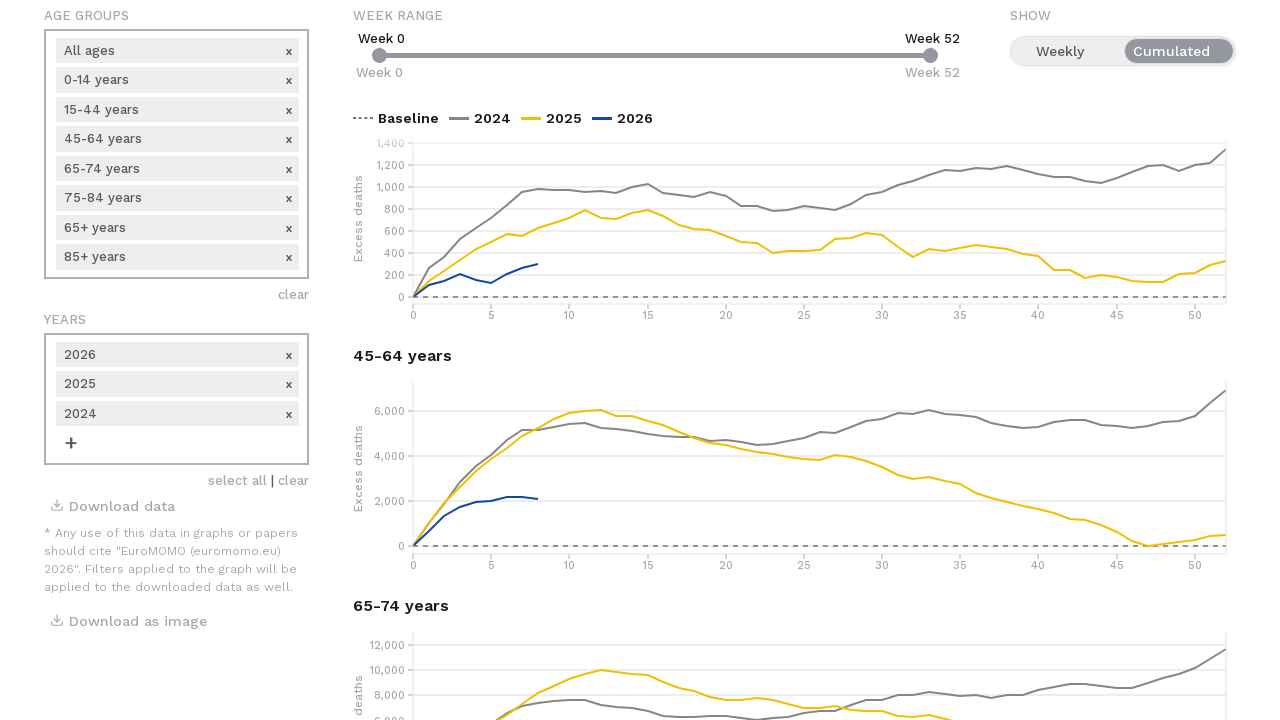

Clicked on sub-element within visualization at (177, 50) on xpath=/html/body/div/div[1]/div/main/article/section/div[2]/div[2]/div/div[1]/di
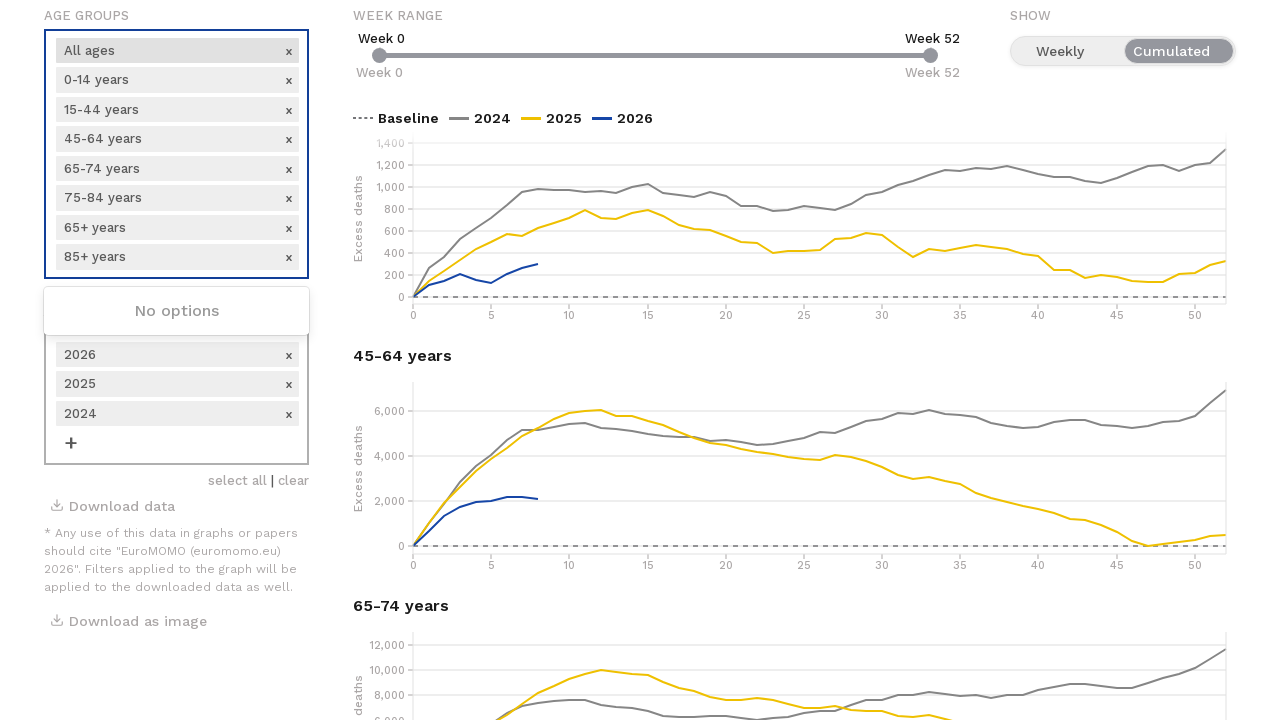

Clicked on excess mortality chart element at (289, 81) on xpath=//*[@id="excess-mortality"]/div[2]/div/div[1]/div[1]/div[1]/div[1]/div[2]/
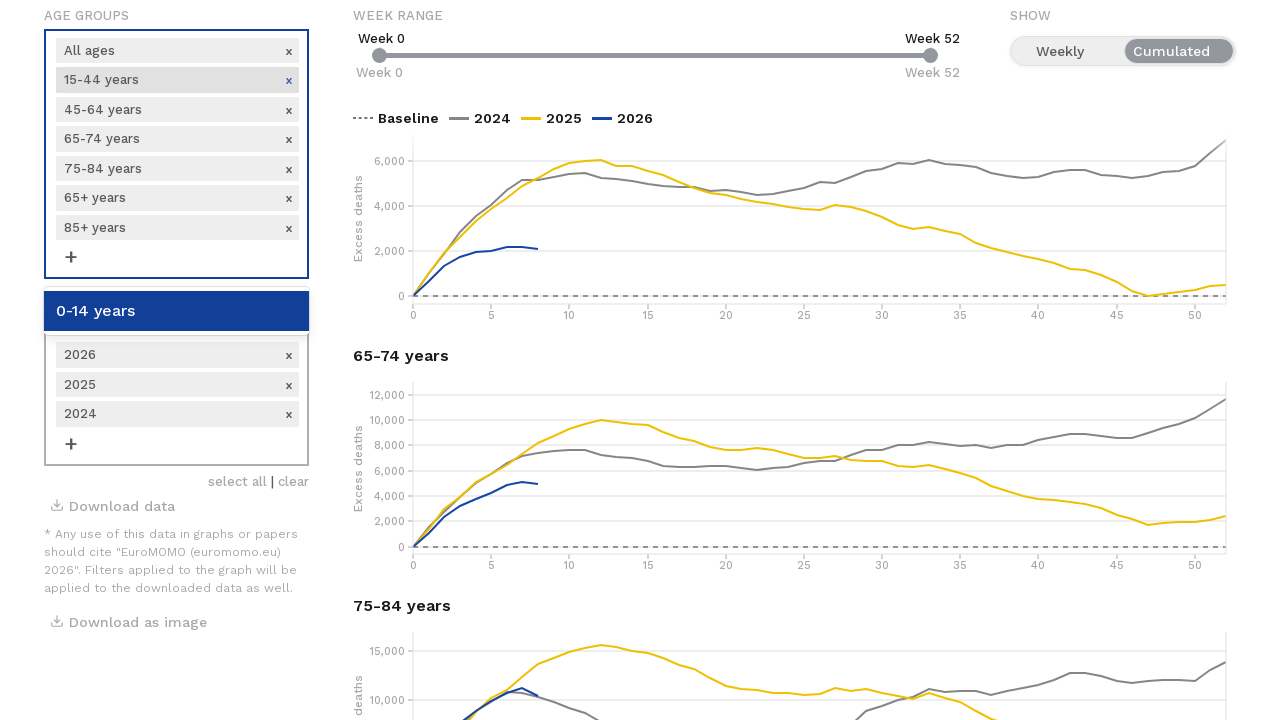

Waited 2 seconds for page to settle after interactions
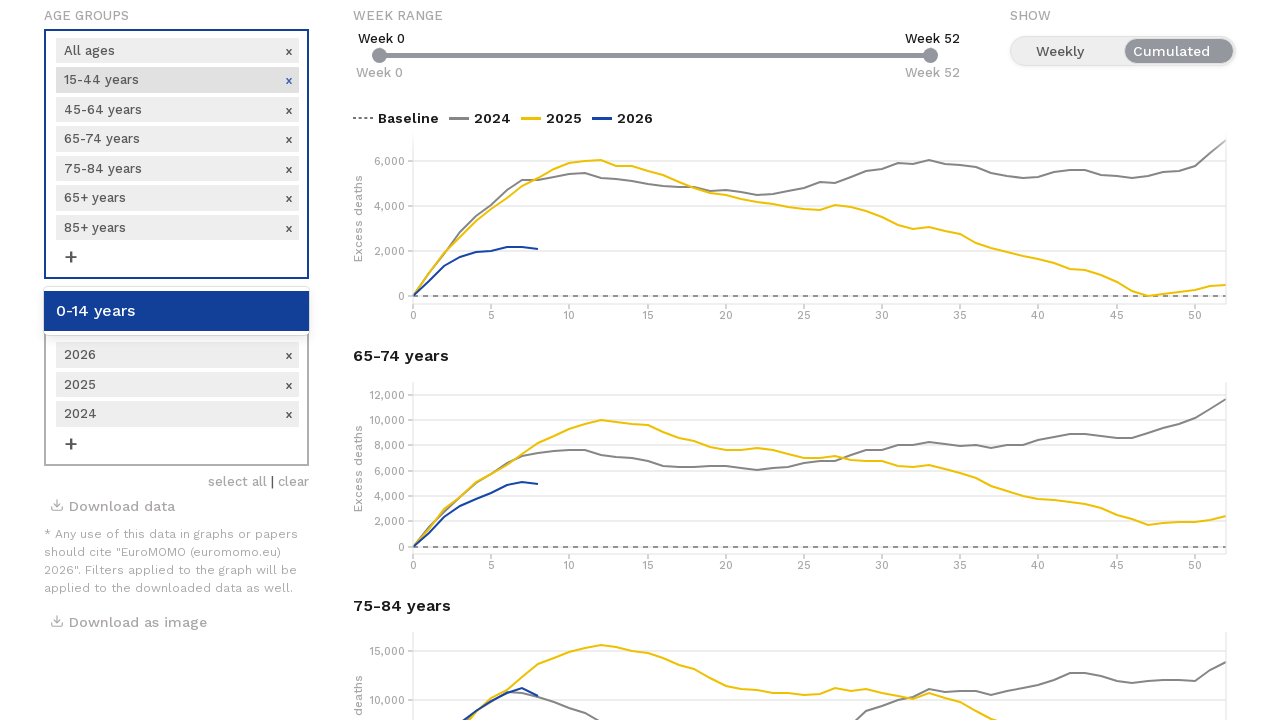

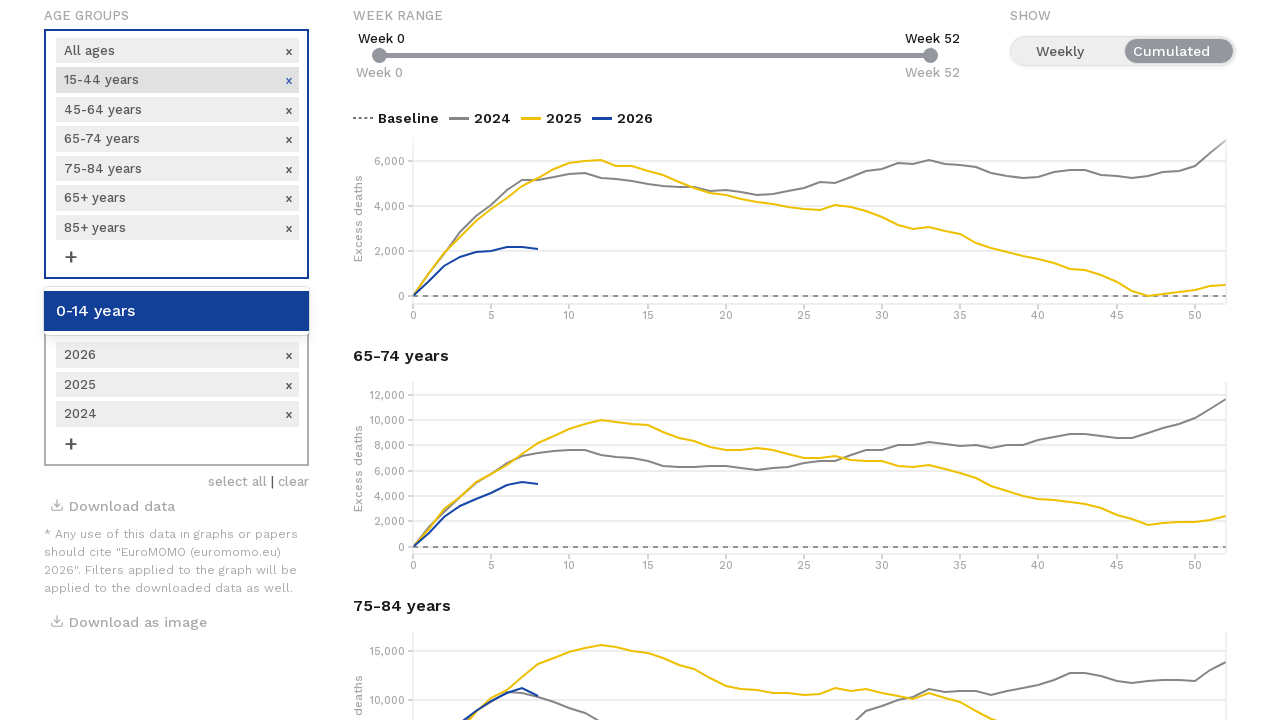